Tests browser window/tab management by opening a new tab, switching between tabs, and verifying content

Starting URL: https://demoqa.com/browser-windows

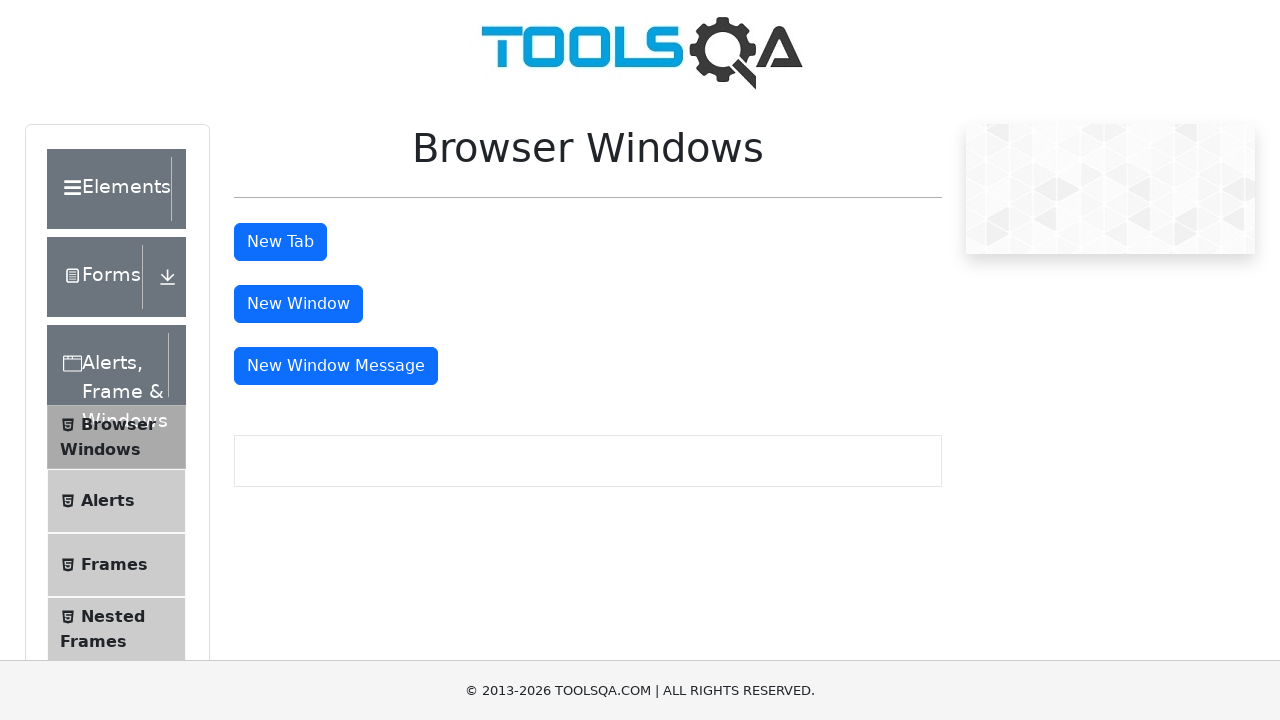

Clicked 'New Tab' button to open a new tab at (280, 242) on #tabButton
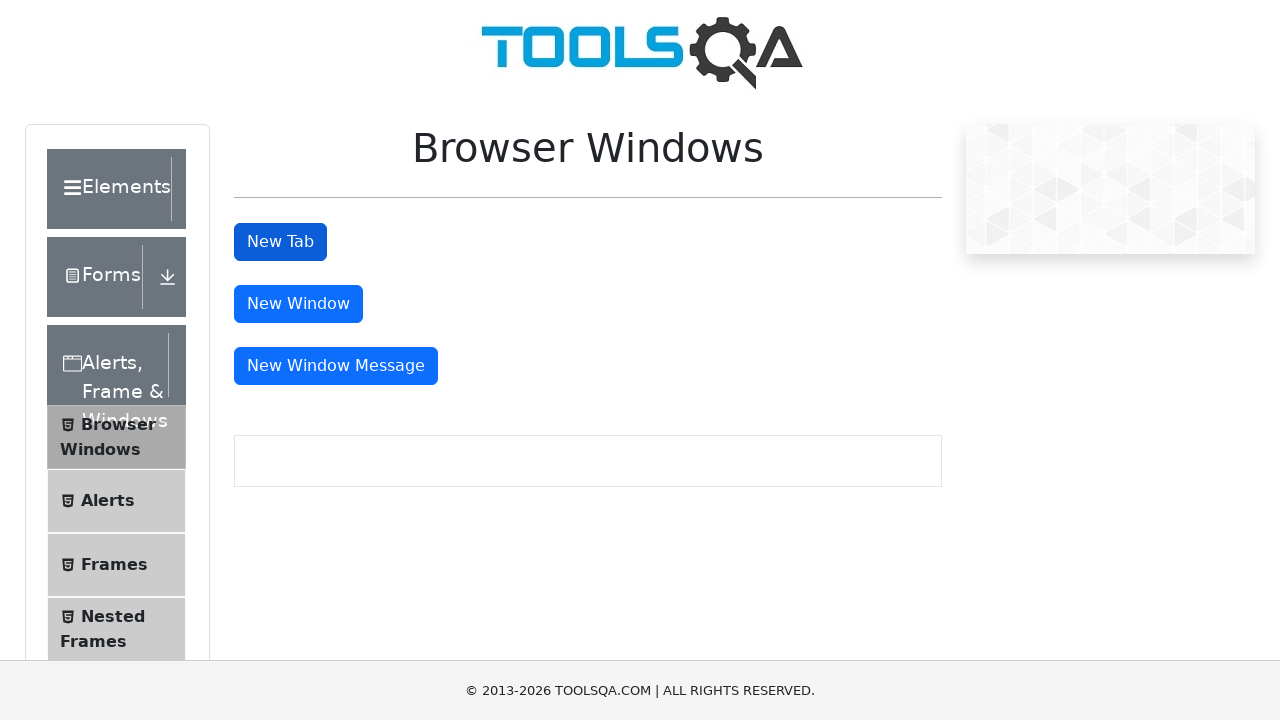

New tab opened successfully
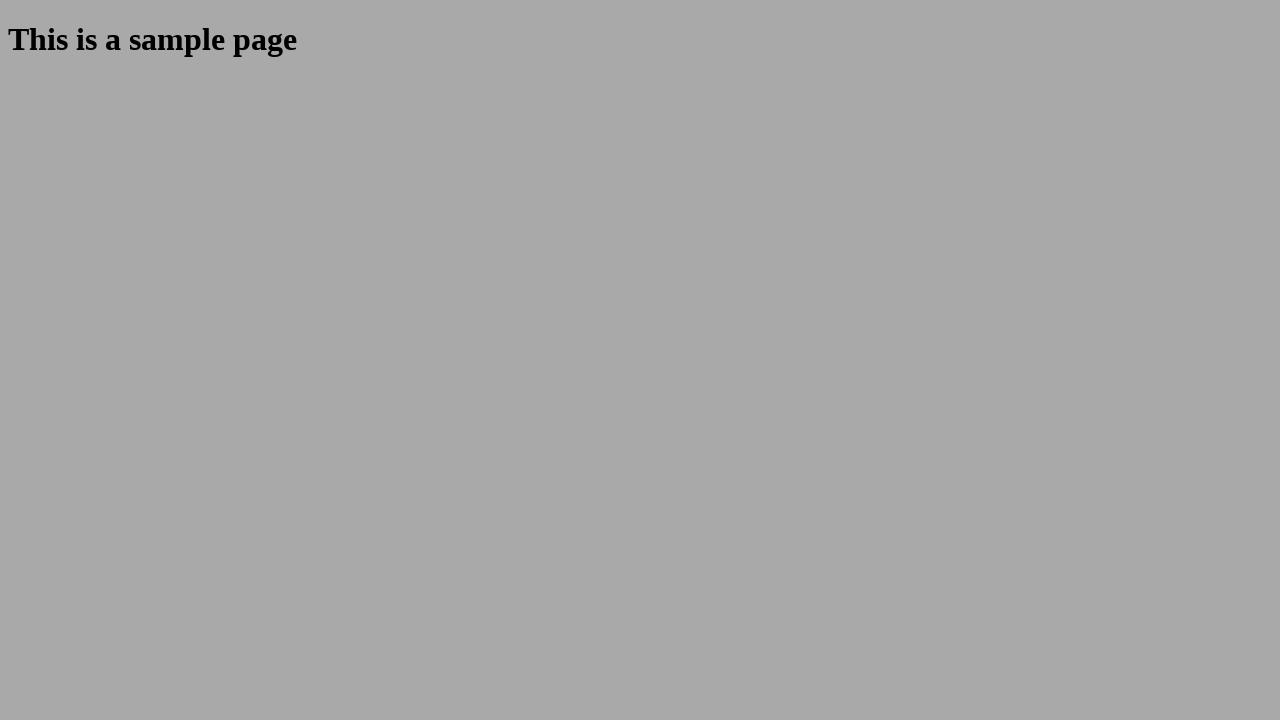

Verified original tab still at https://demoqa.com/browser-windows
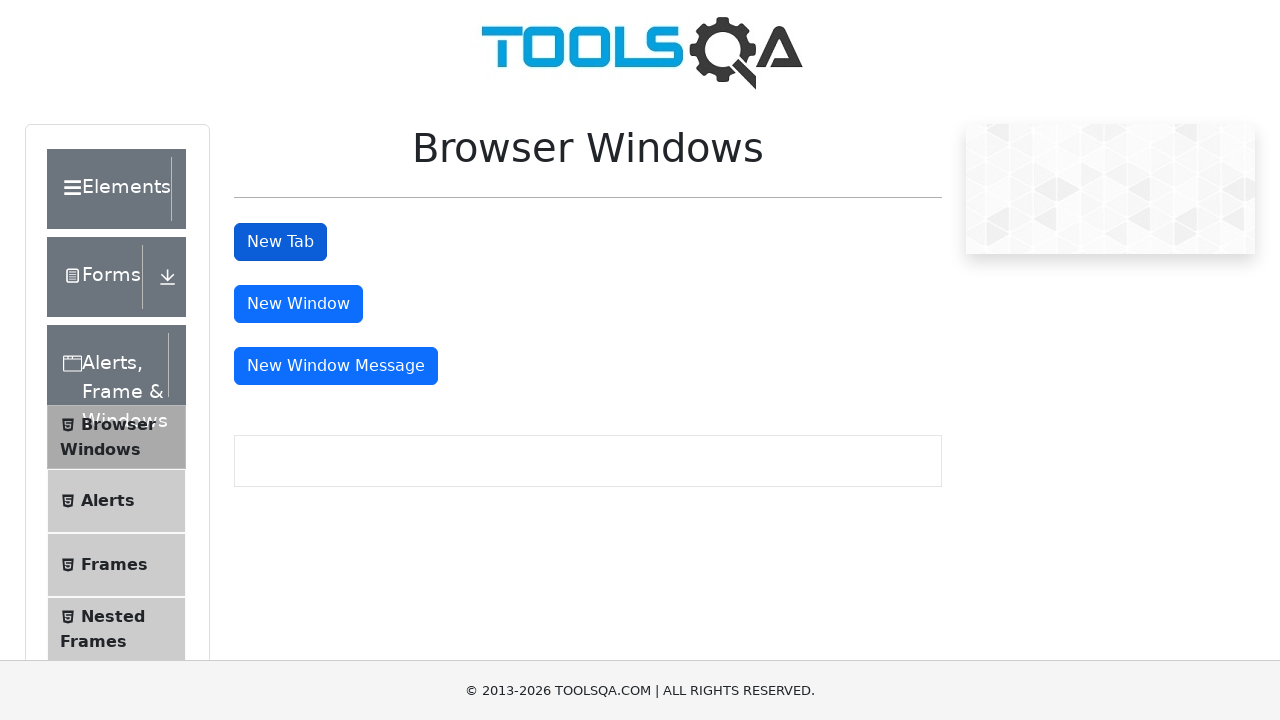

New tab page fully loaded
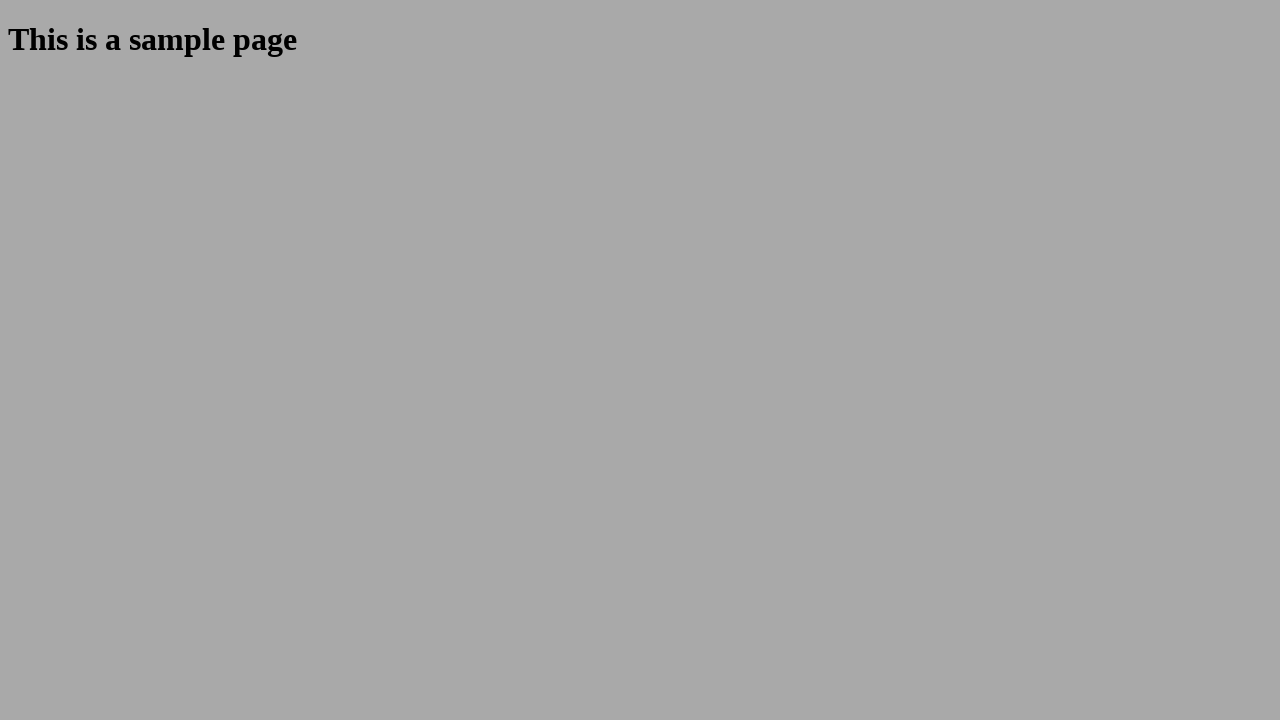

Verified new tab URL is https://demoqa.com/sample
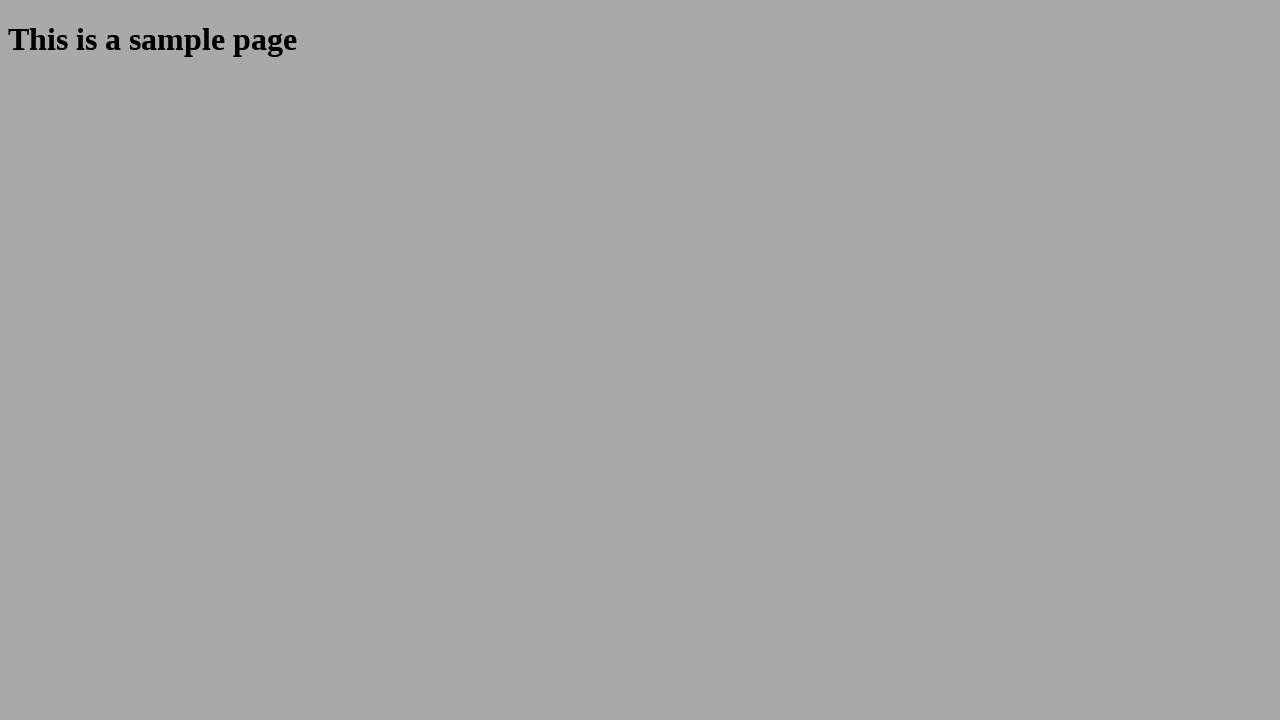

Verified sample page heading text is correct
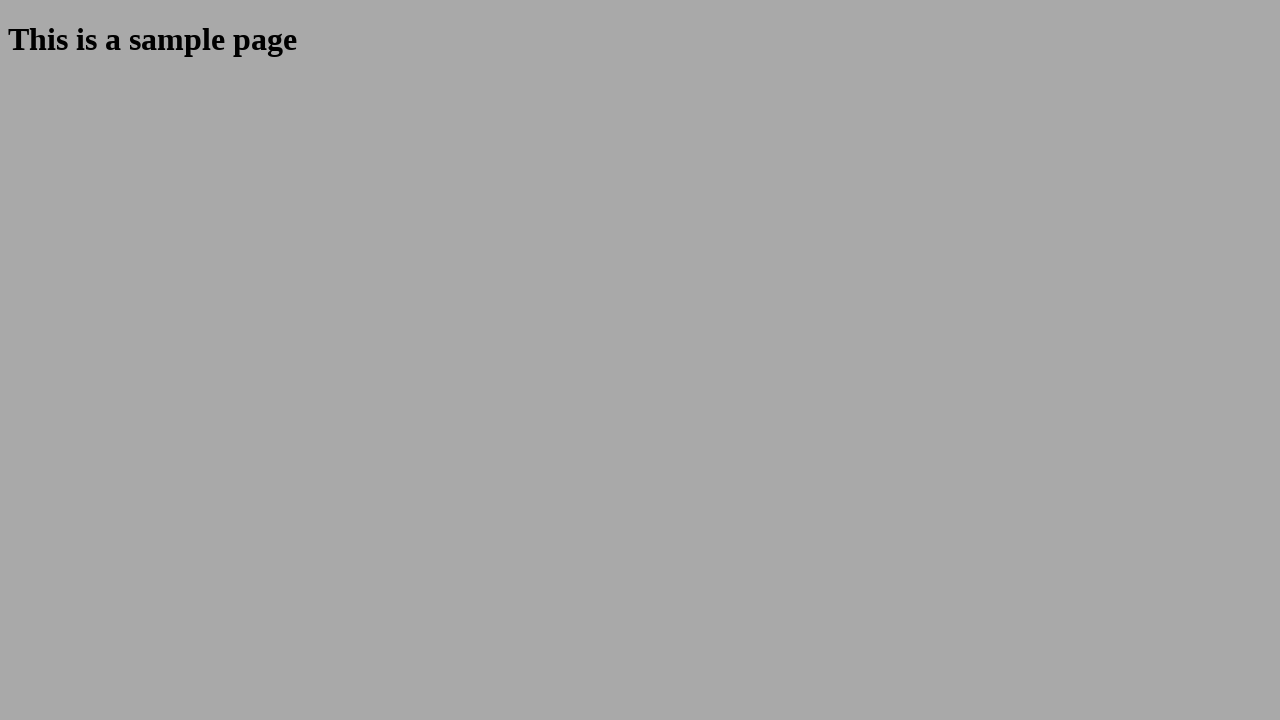

Closed the new tab
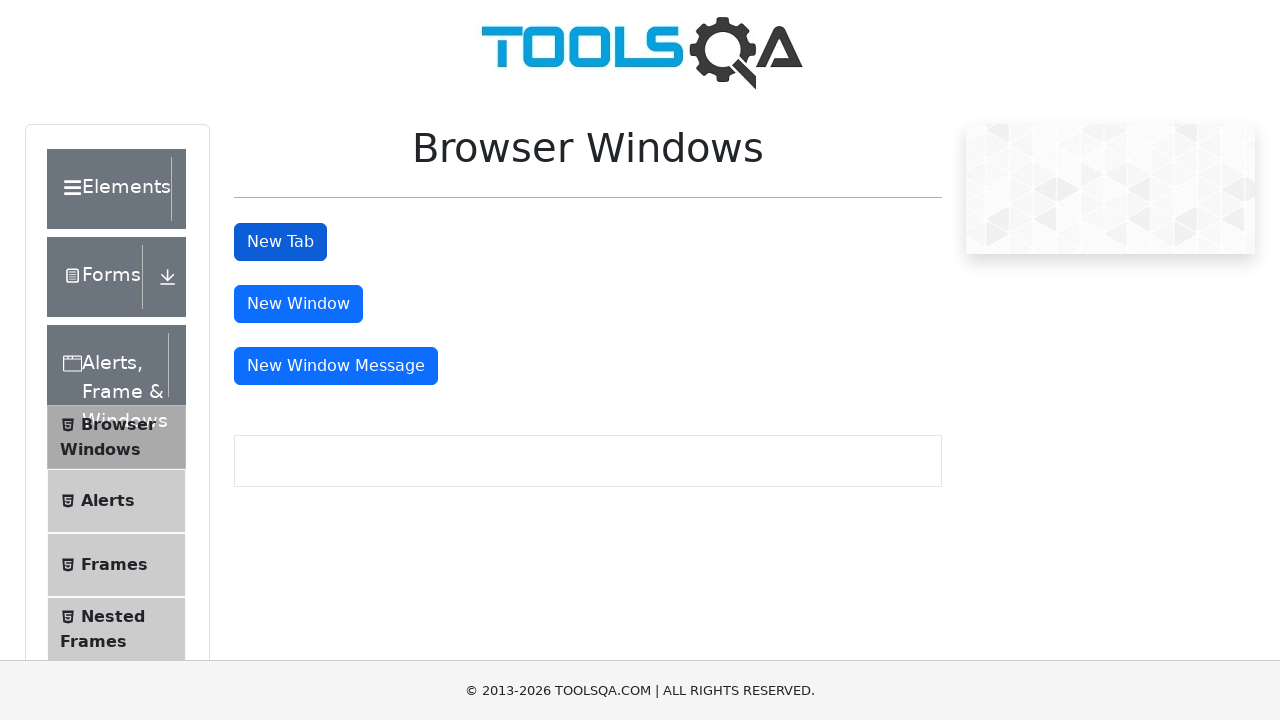

Verified original tab is still active at https://demoqa.com/browser-windows
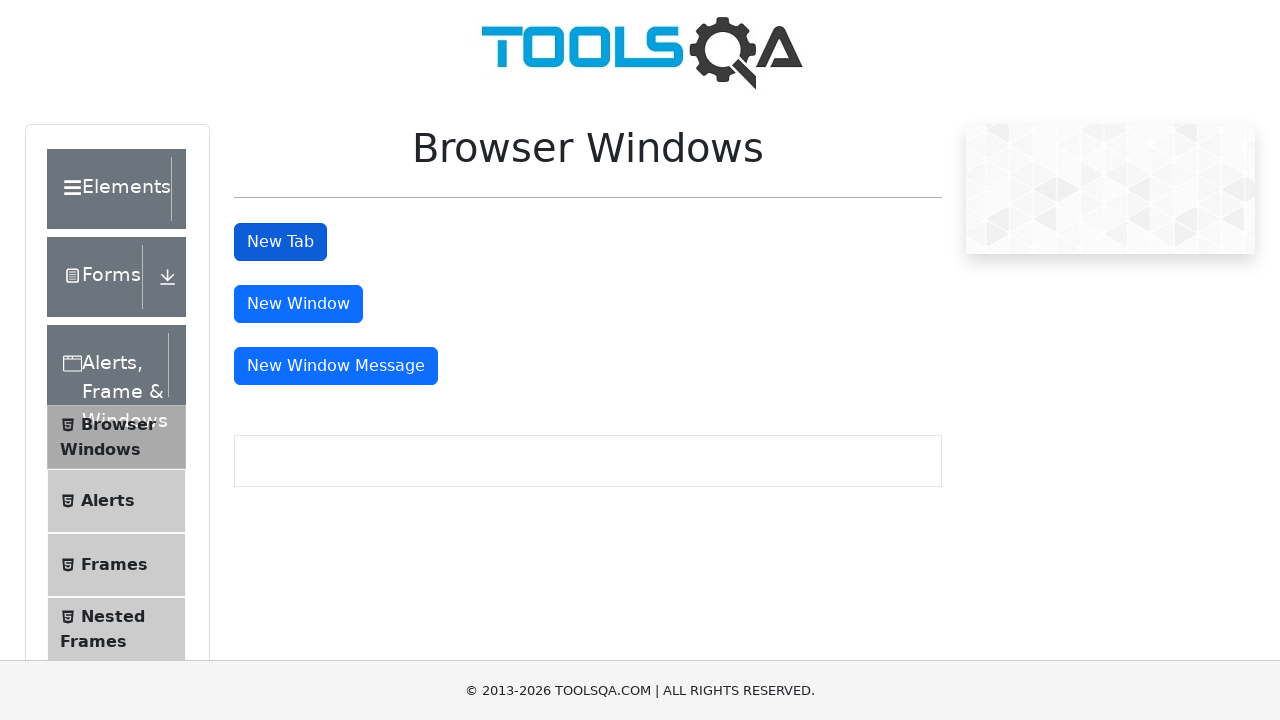

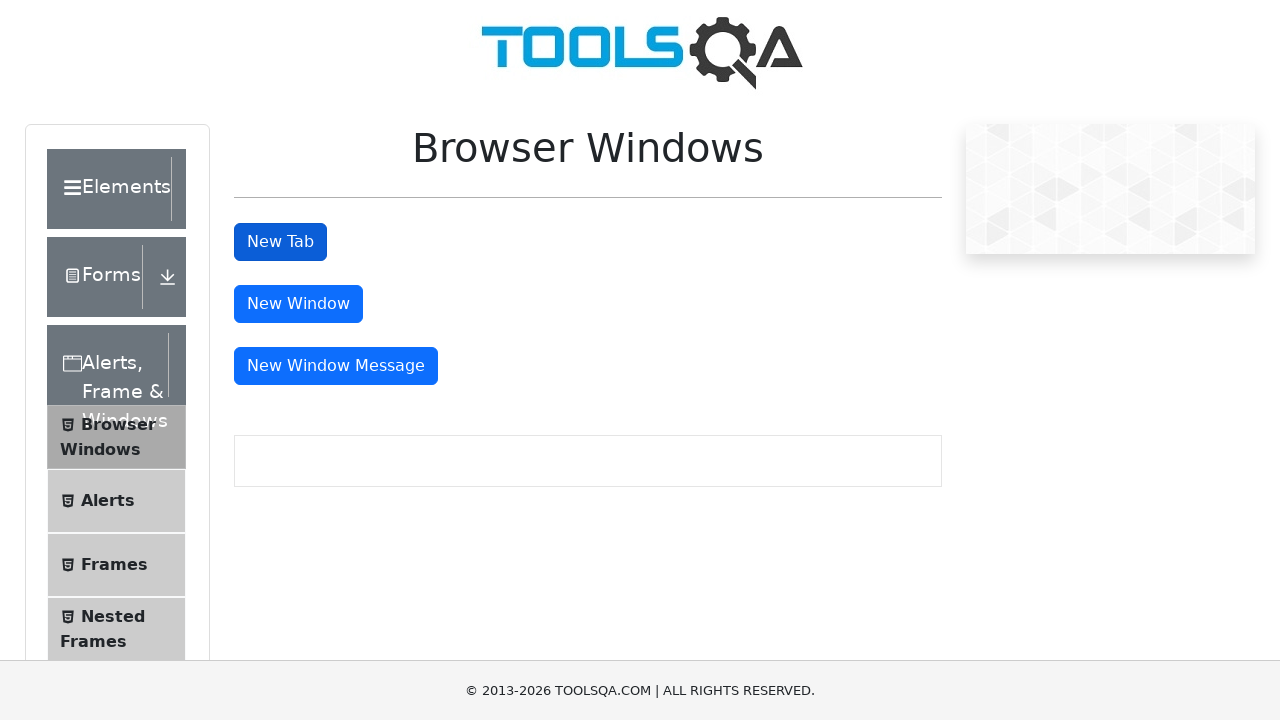